Tests dynamic controls functionality by clicking an Enable button, waiting for an input field to become enabled, verifying the enabled state, typing text into the input, and clearing it

Starting URL: http://the-internet.herokuapp.com/dynamic_controls

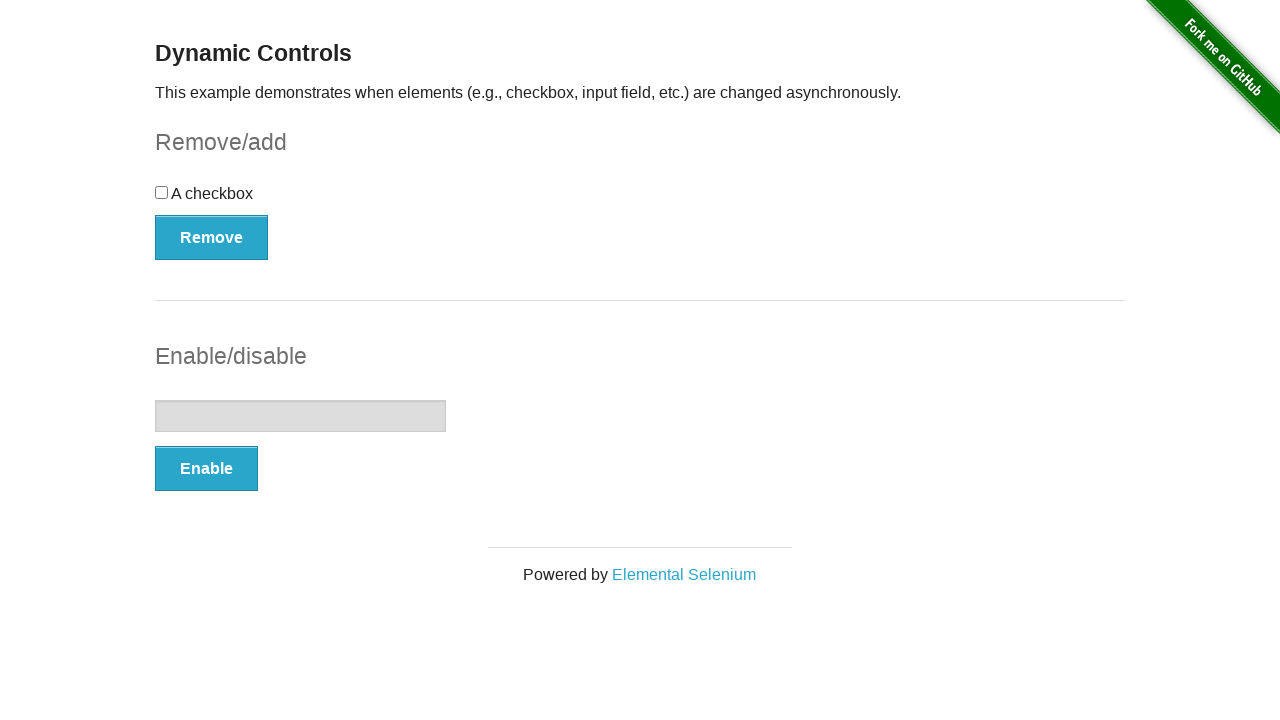

Clicked the Enable button at (206, 469) on xpath=/html/body/div[2]/div/div[1]/form[2]/button
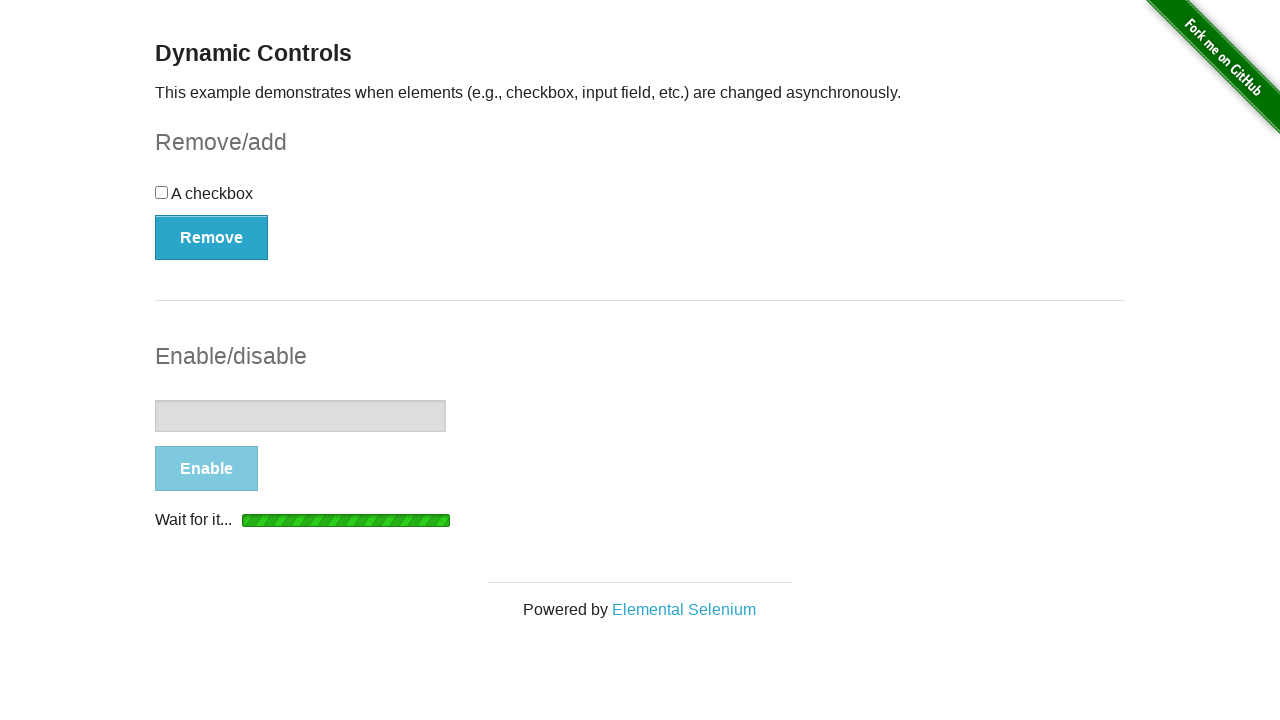

Waited for Enable button to be visible after click
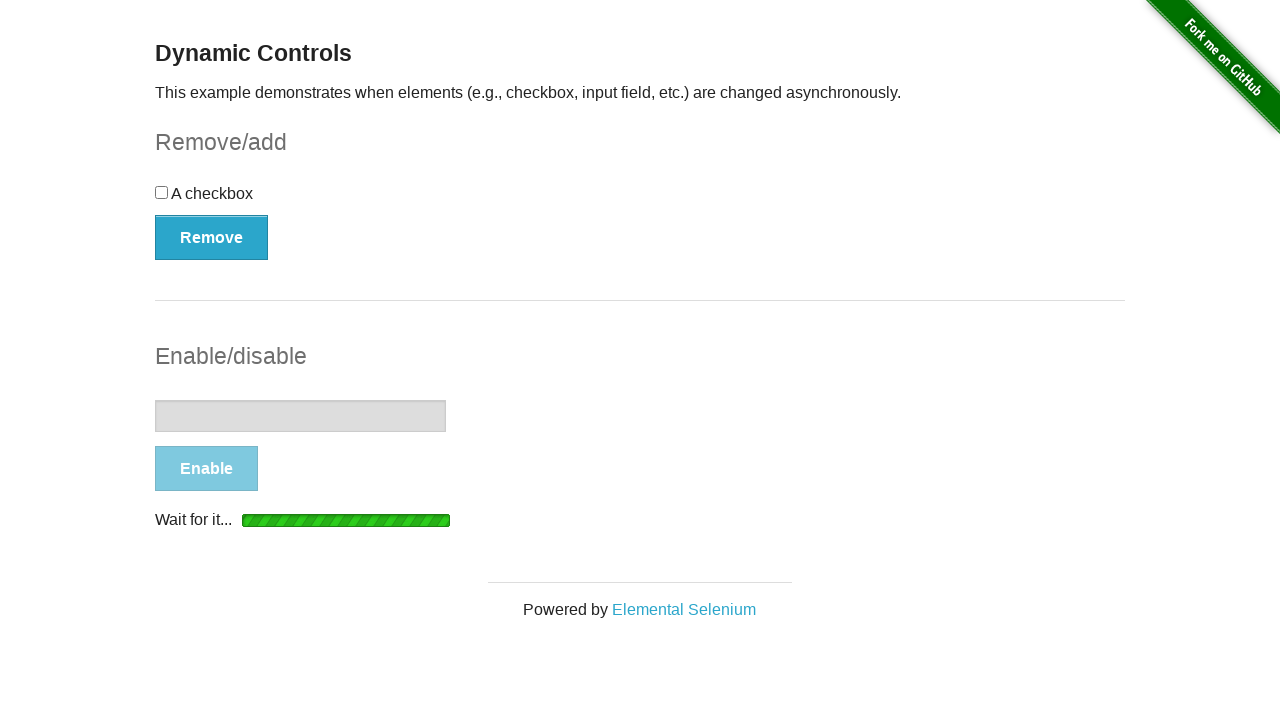

Waited for input field to be enabled
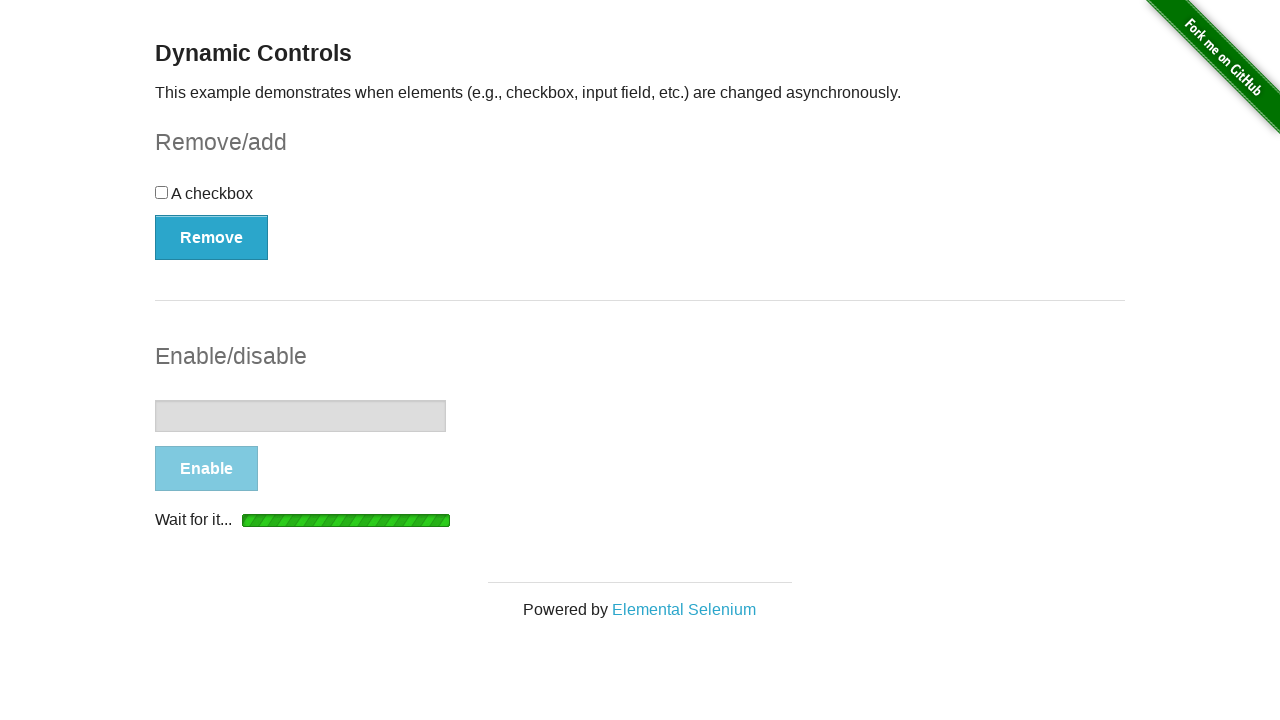

Typed 'Bootcamp' into the input field on xpath=/html/body/div[2]/div/div[1]/form[2]/input
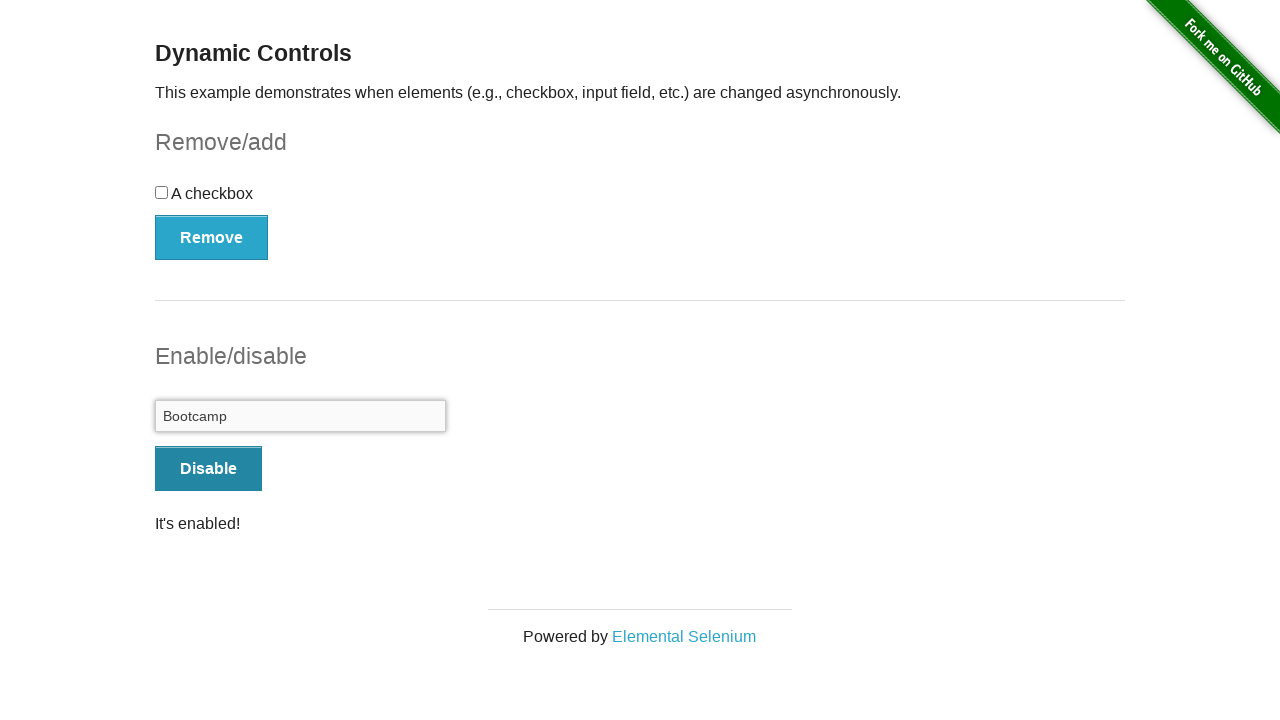

Cleared the input field on xpath=/html/body/div[2]/div/div[1]/form[2]/input
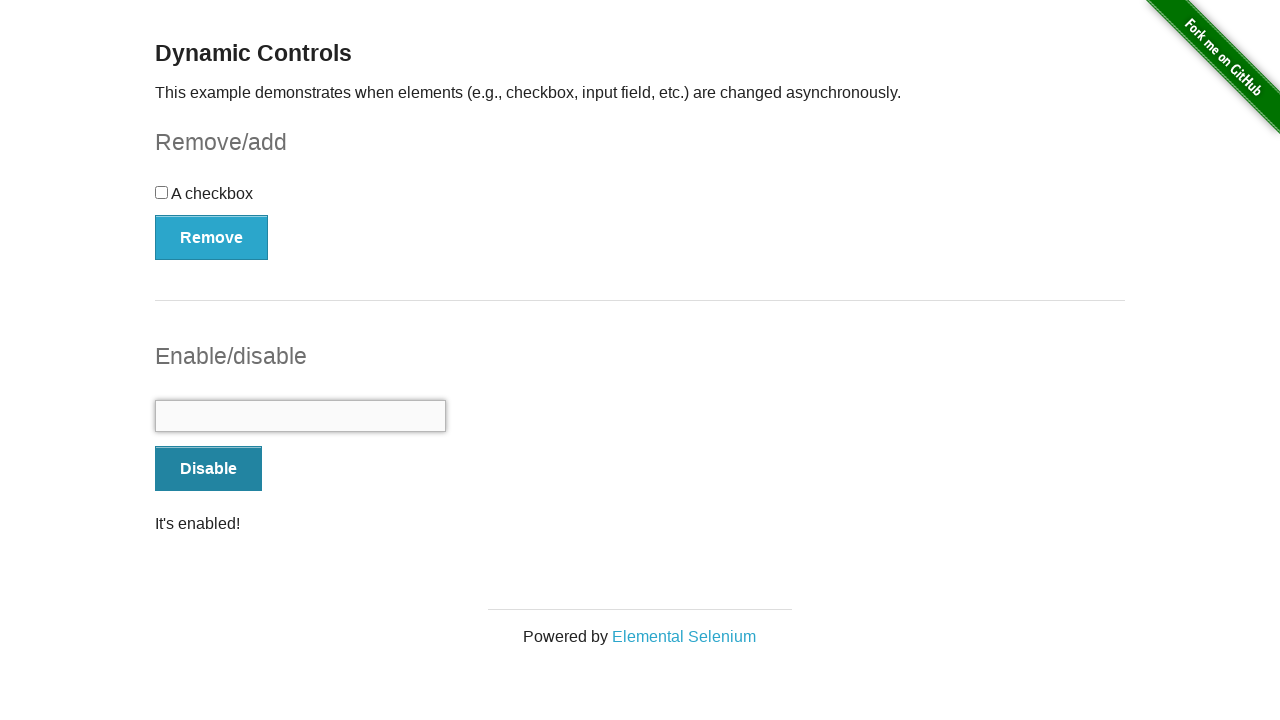

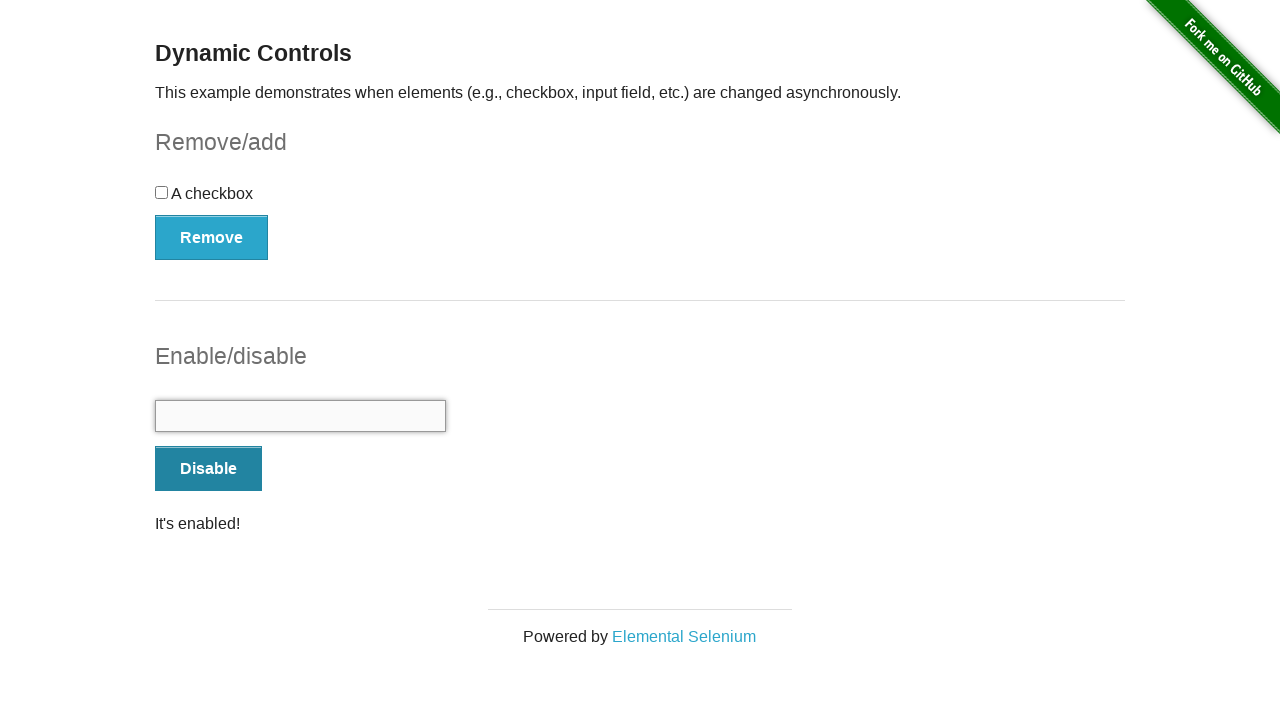